Tests that WhitePaper PDF documents (Russian and English versions) are accessible on the beeasy.io website by navigating to each PDF URL and verifying the content loads.

Starting URL: https://beeasy.io

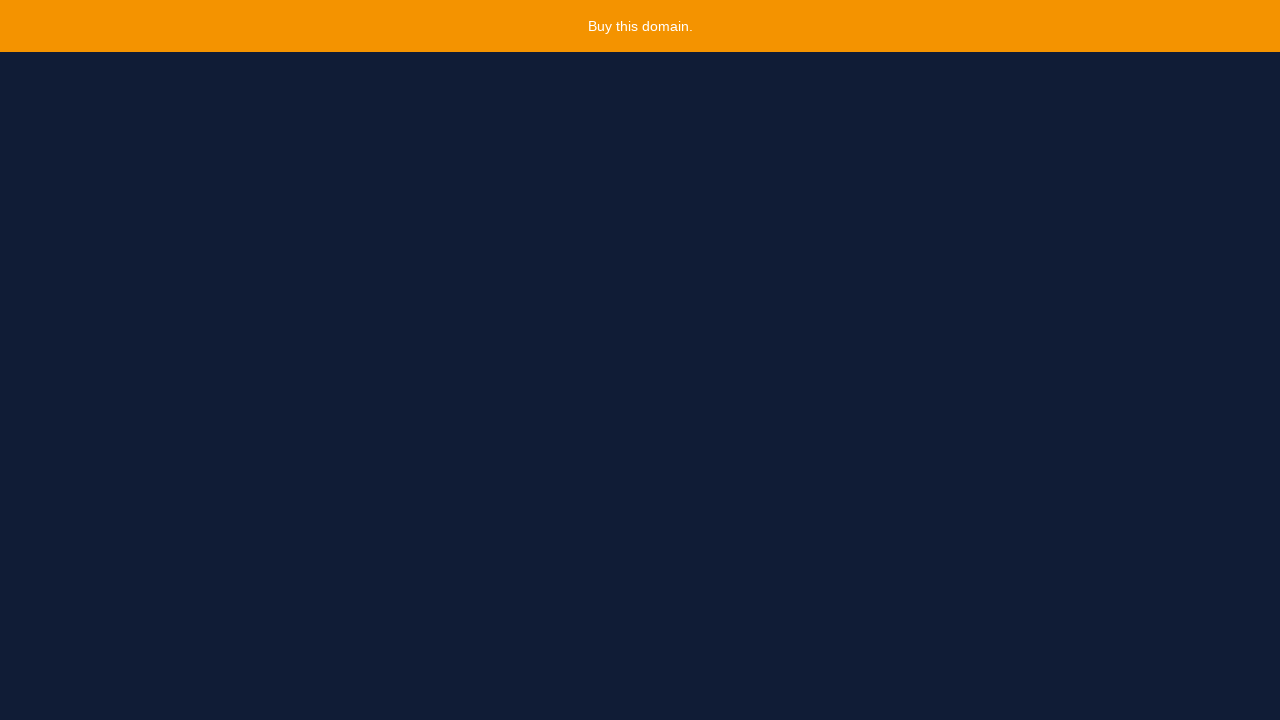

Main page loaded with networkidle state
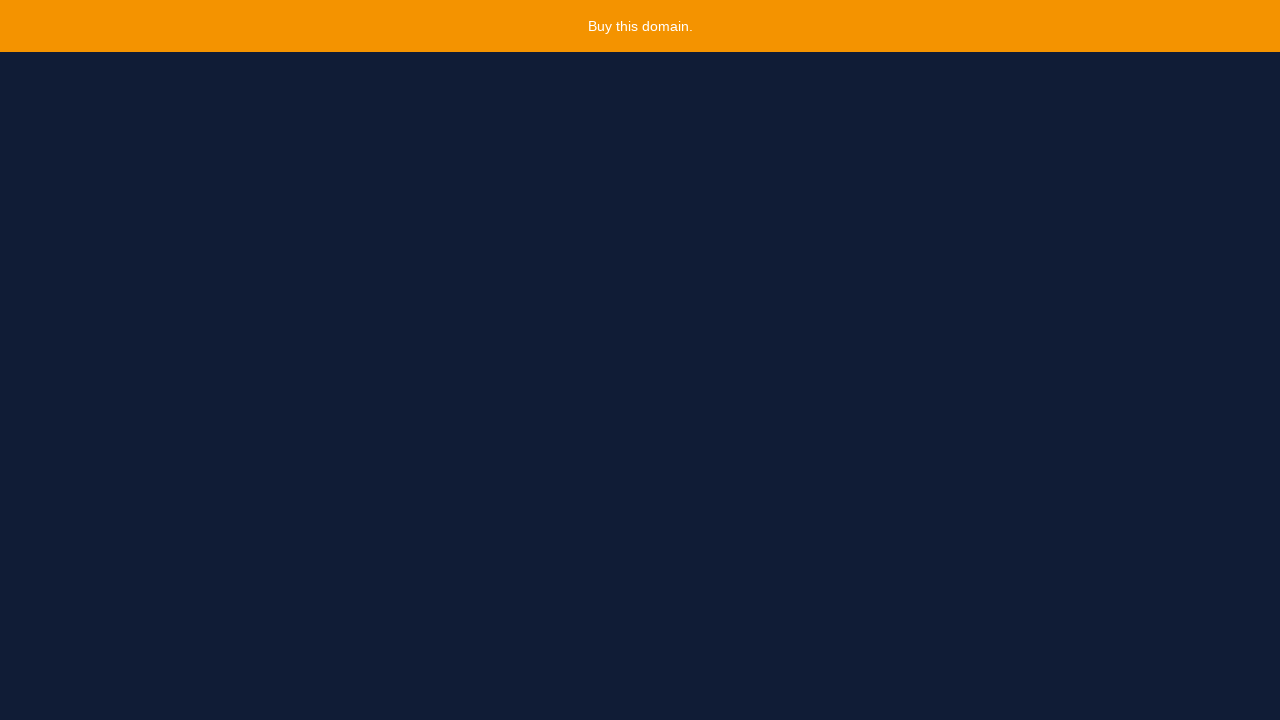

Stored reference to main page
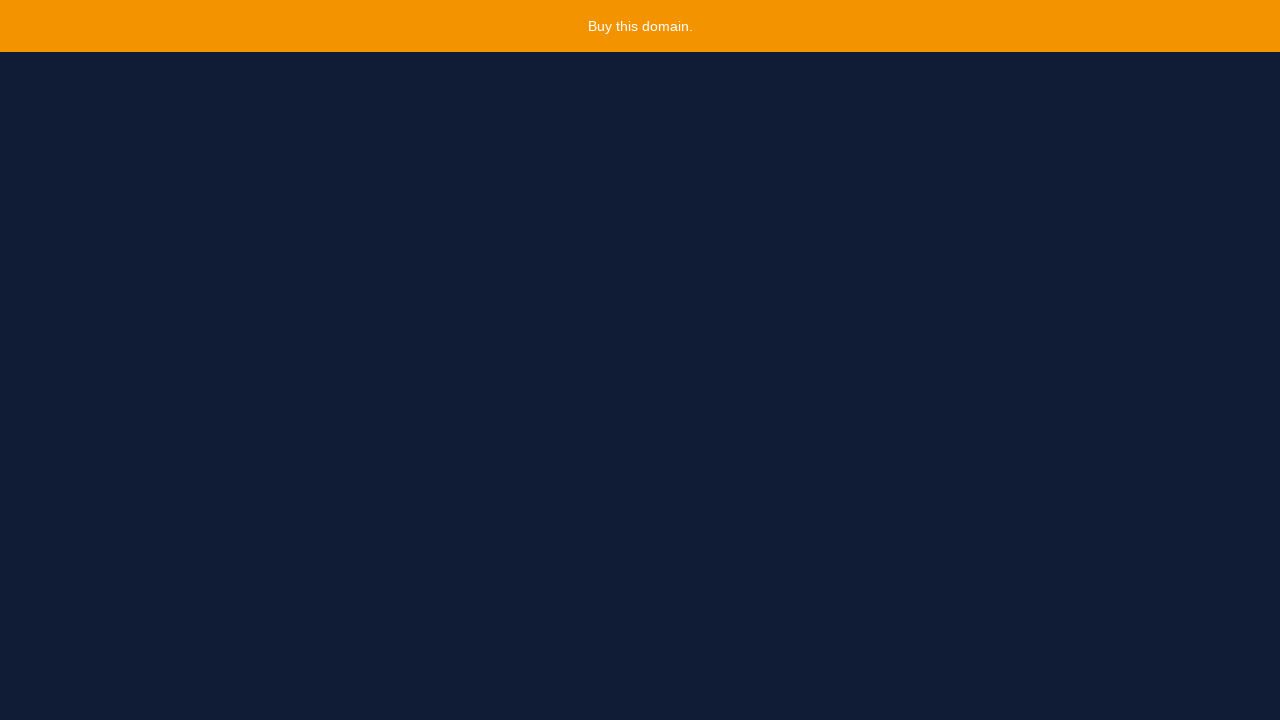

Navigated to Russian WhitePaper PDF
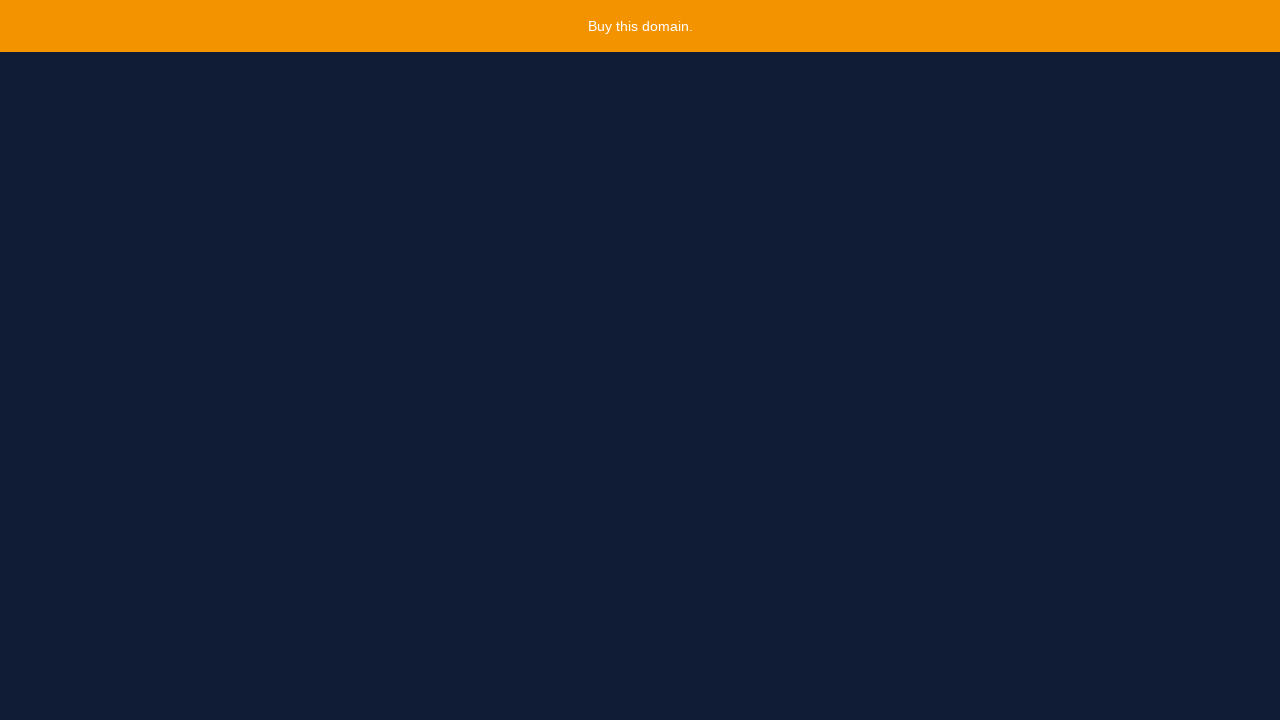

Russian WhitePaper PDF loaded
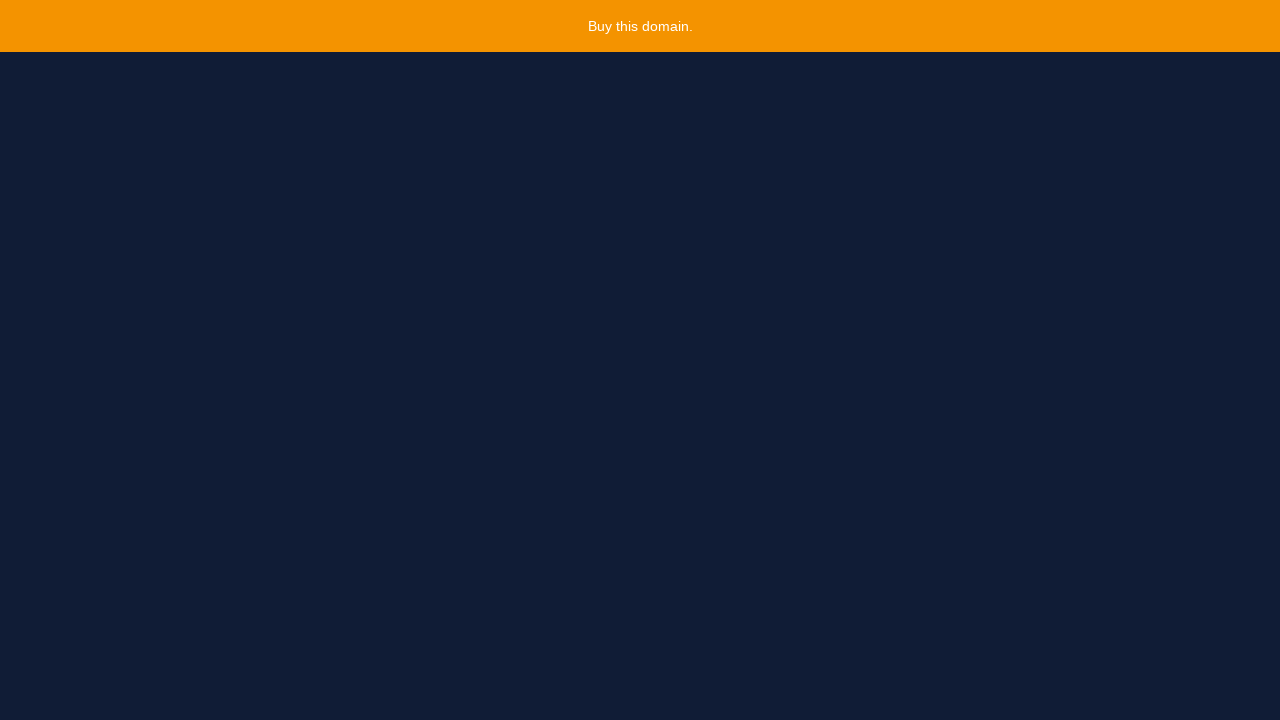

Navigated to English WhitePaper PDF
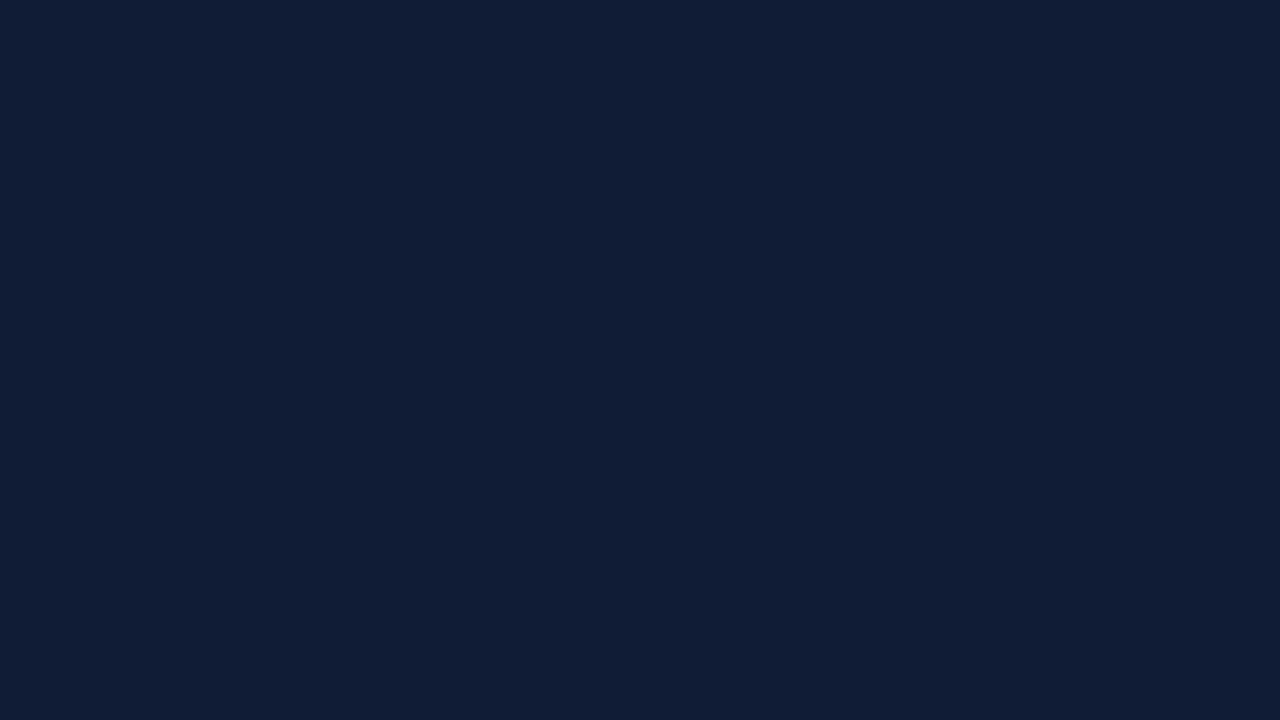

English WhitePaper PDF loaded
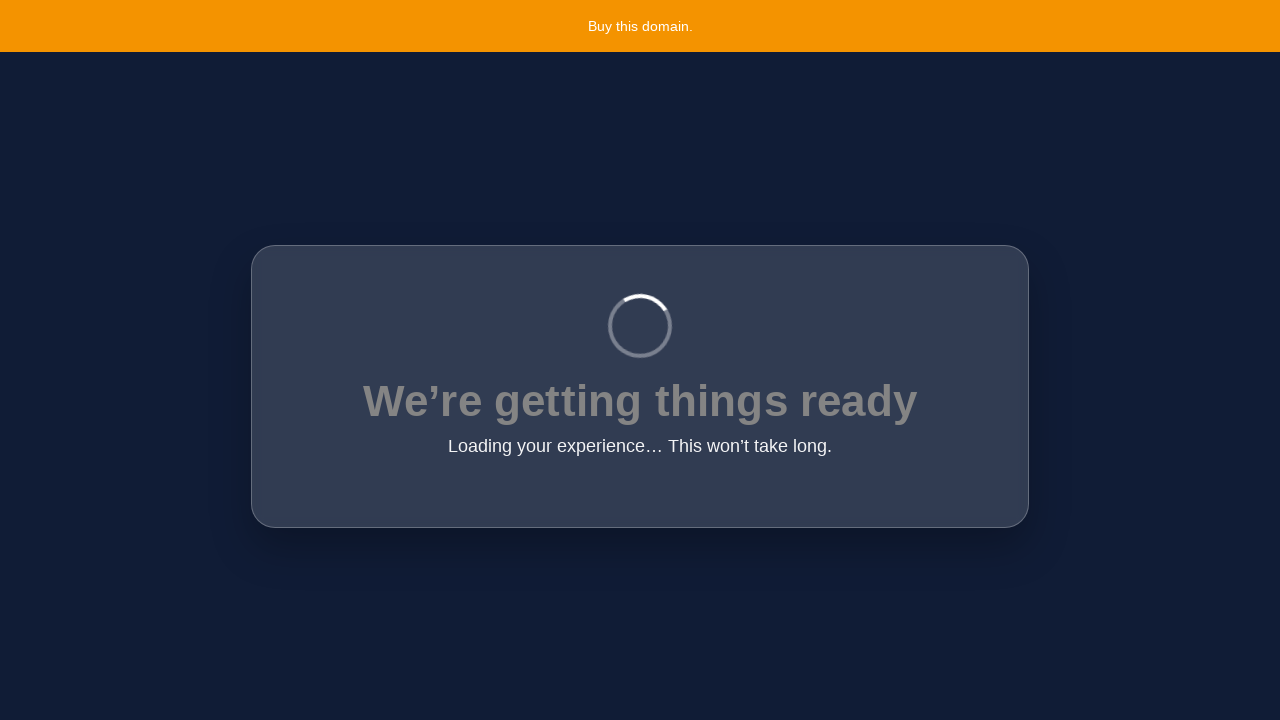

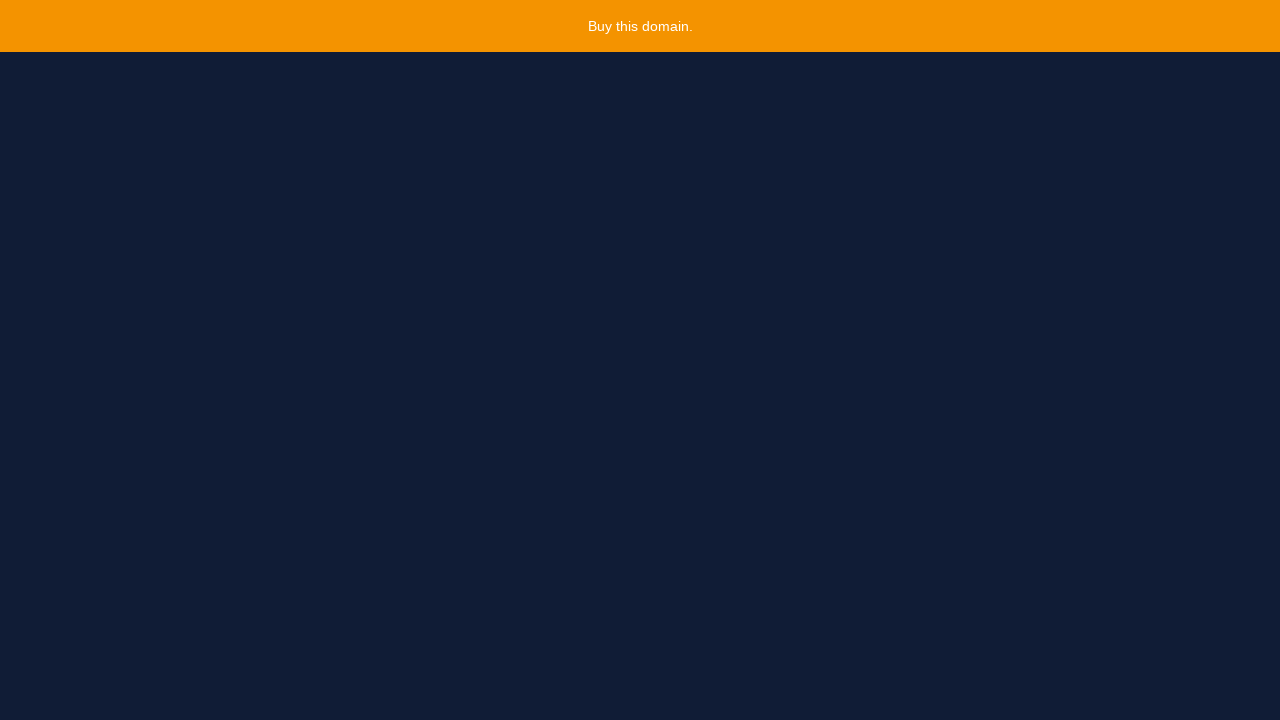